Tests wait functionality by clicking a button and waiting for a paragraph element to appear on the page after a delay

Starting URL: https://testeroprogramowania.github.io/selenium/wait2.html

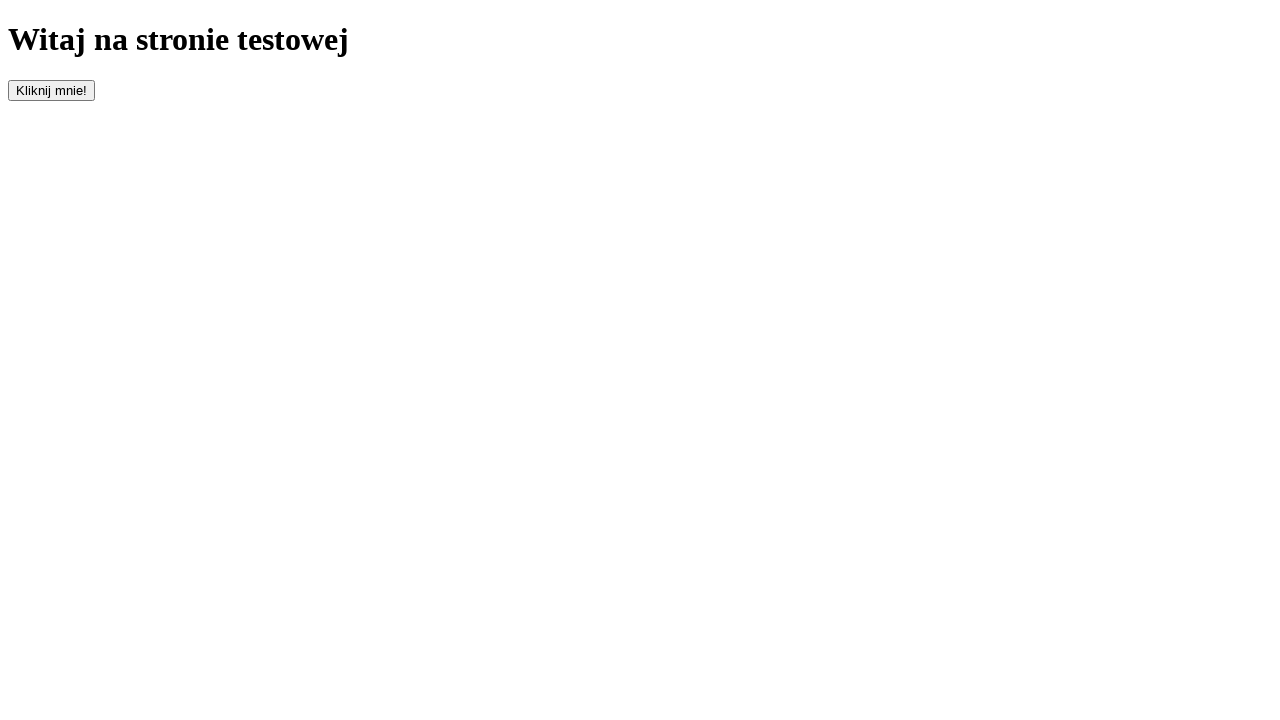

Clicked the button that triggers delayed element appearance at (52, 90) on #clickOnMe
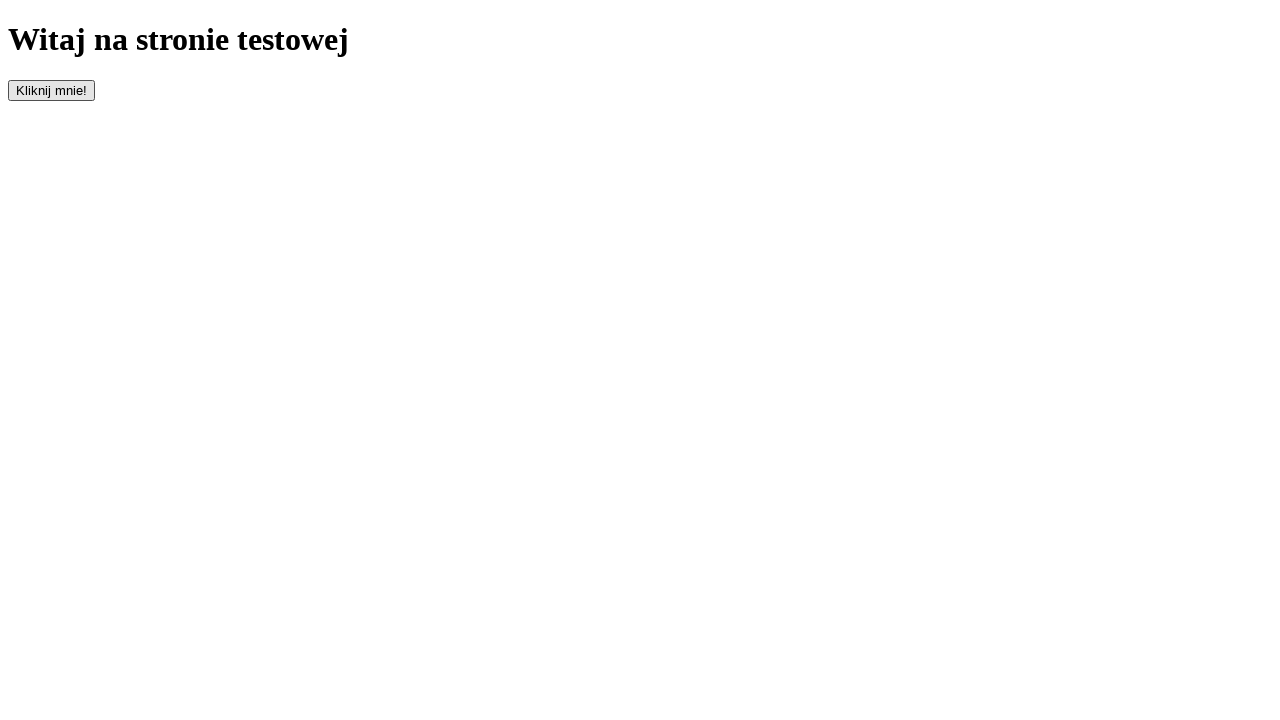

Waited for paragraph element to appear after delay
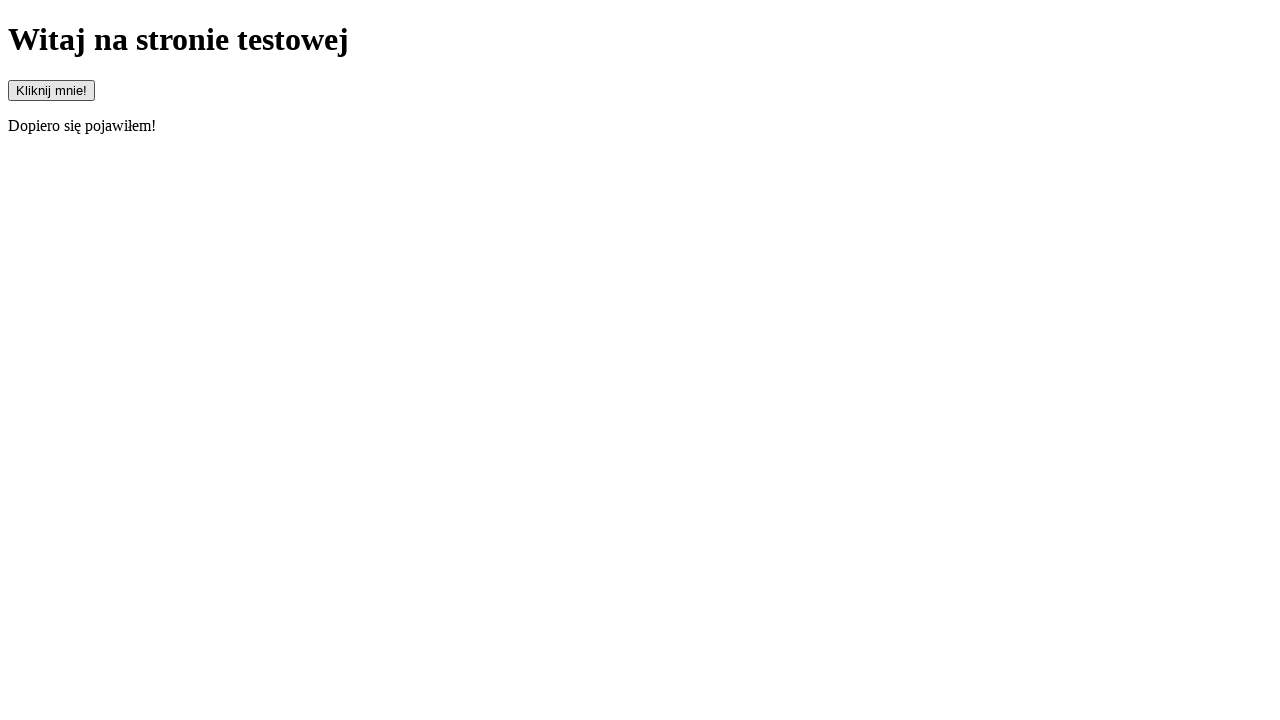

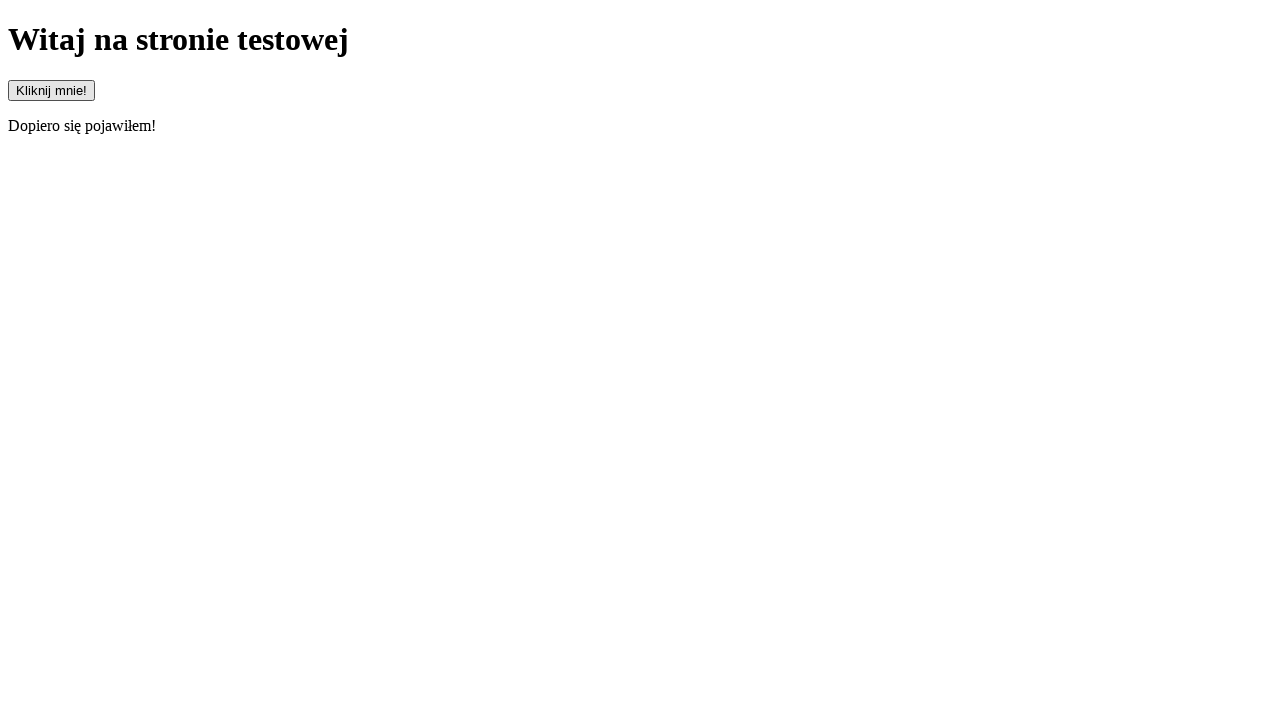